Tests the automation practice form by verifying element states (displayed, enabled, selected) before interacting with the First Name input field and Hobbies checkbox.

Starting URL: https://demoqa.com/automation-practice-form

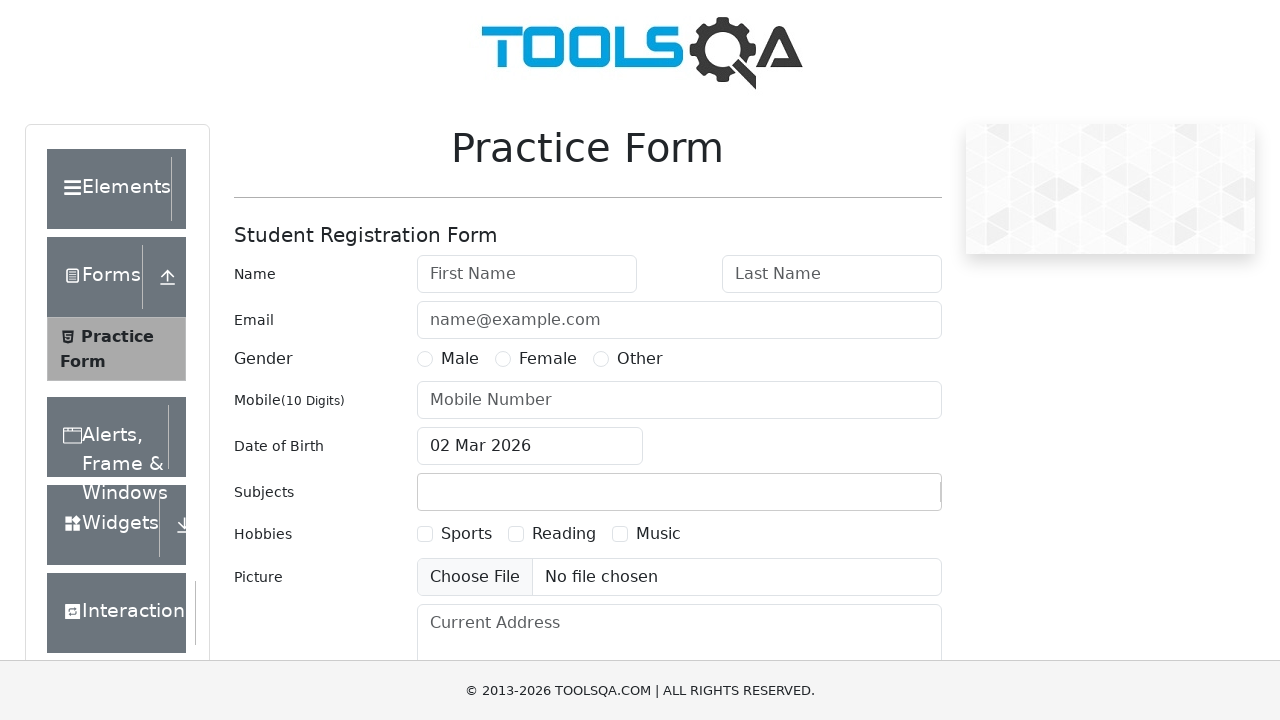

Navigated to automation practice form at https://demoqa.com/automation-practice-form
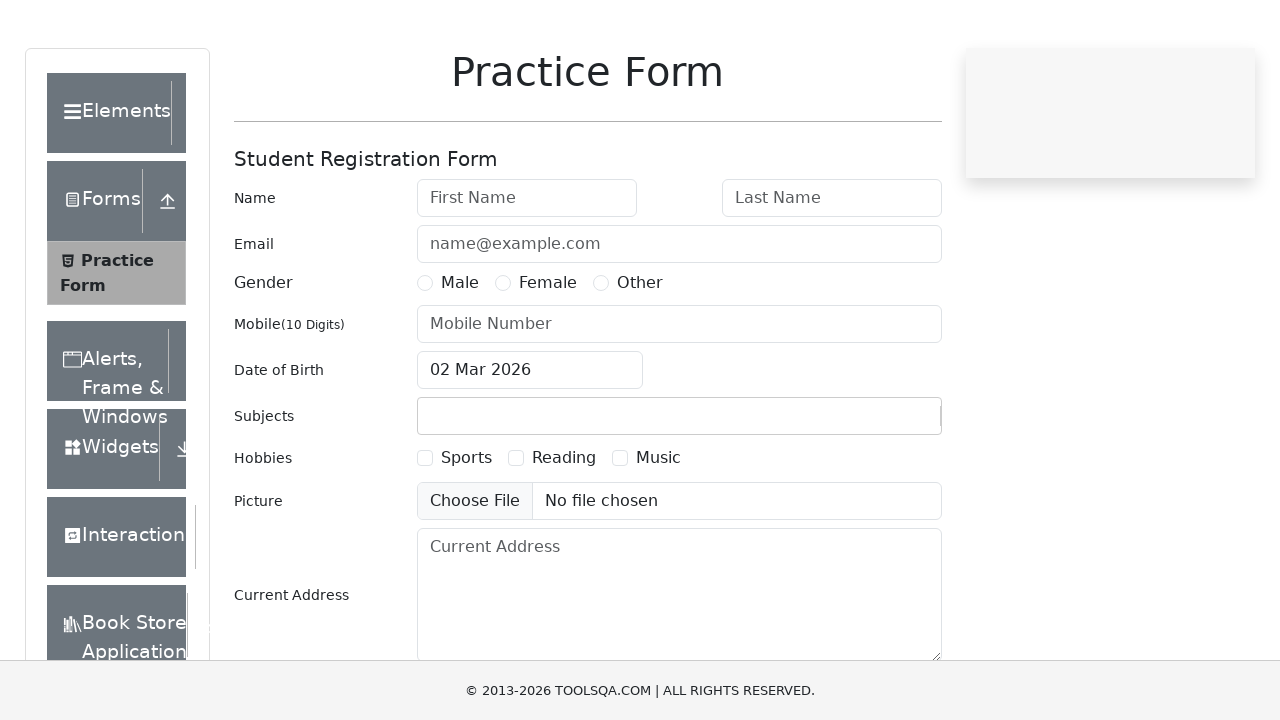

Located First Name input field
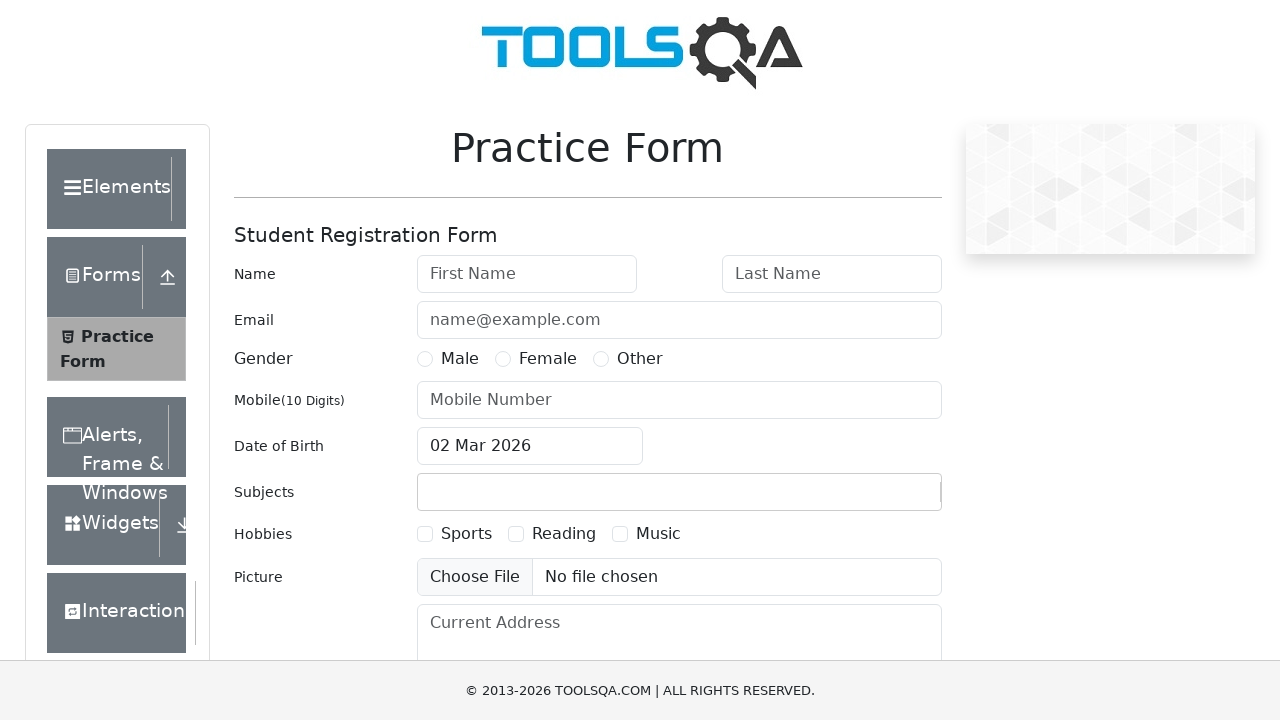

First Name field is displayed and enabled - filled with 'Alpha' on #firstName
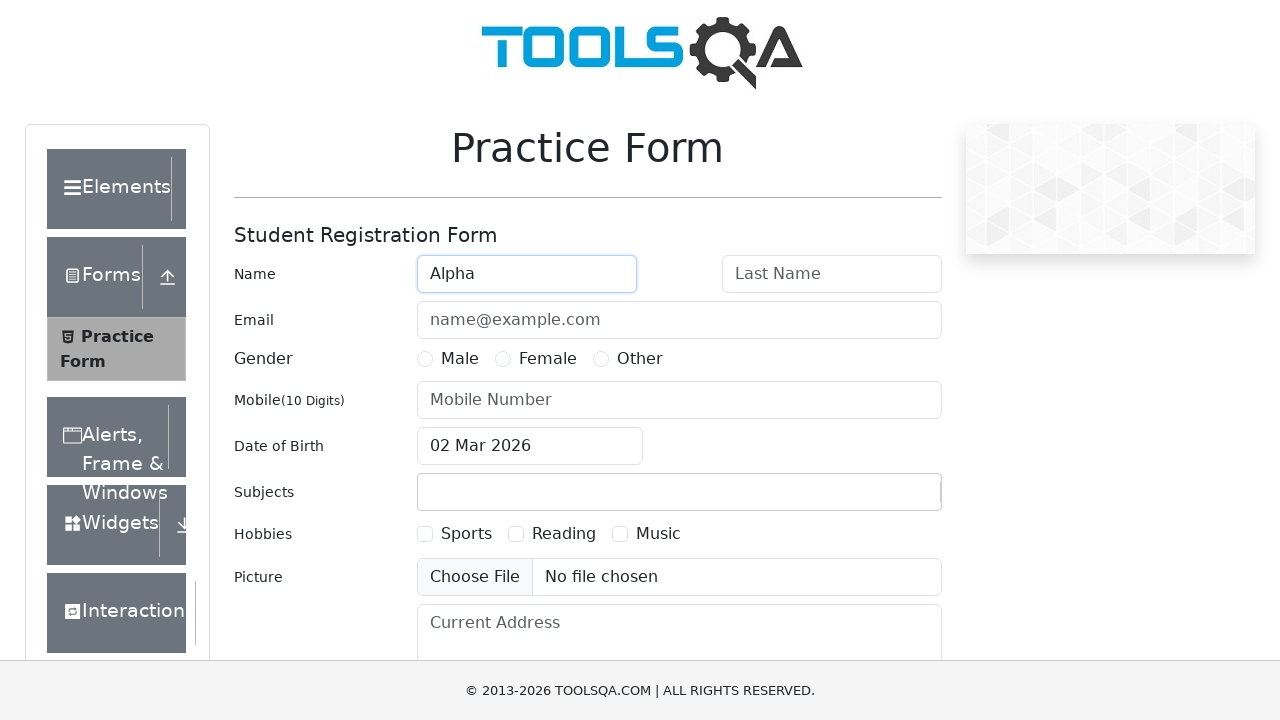

Located Hobbies checkbox
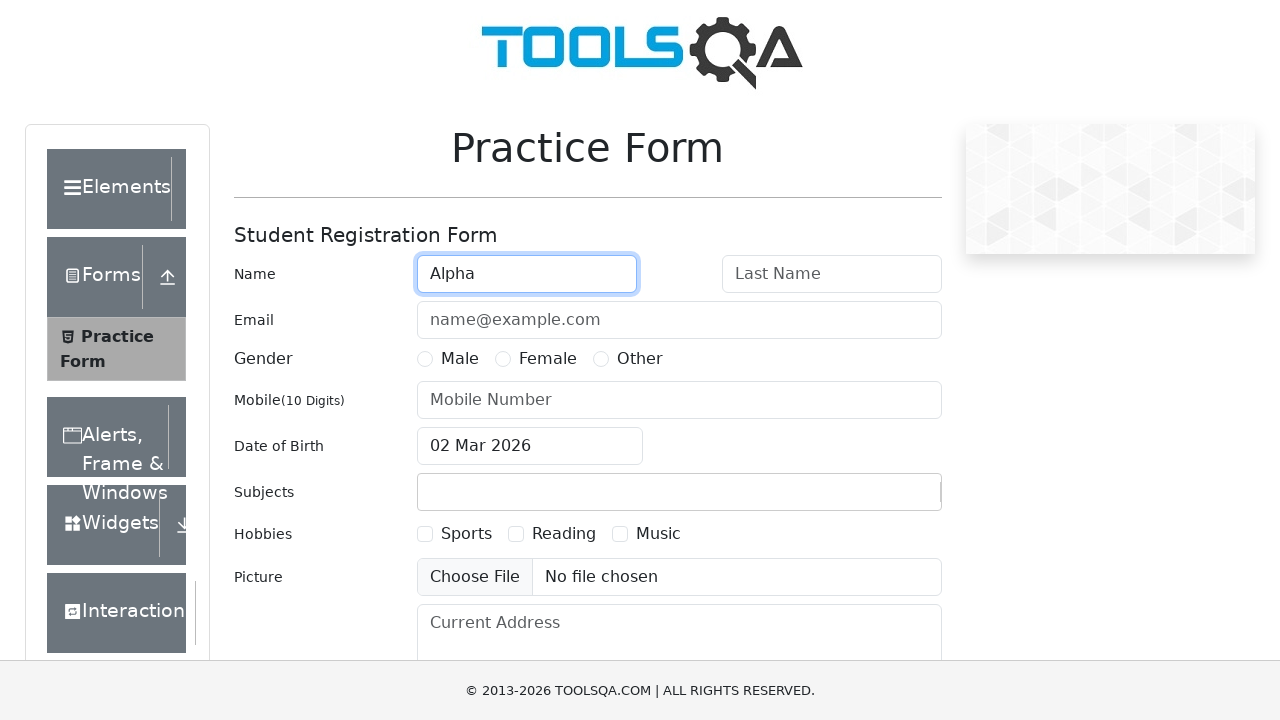

Located Hobbies checkbox label
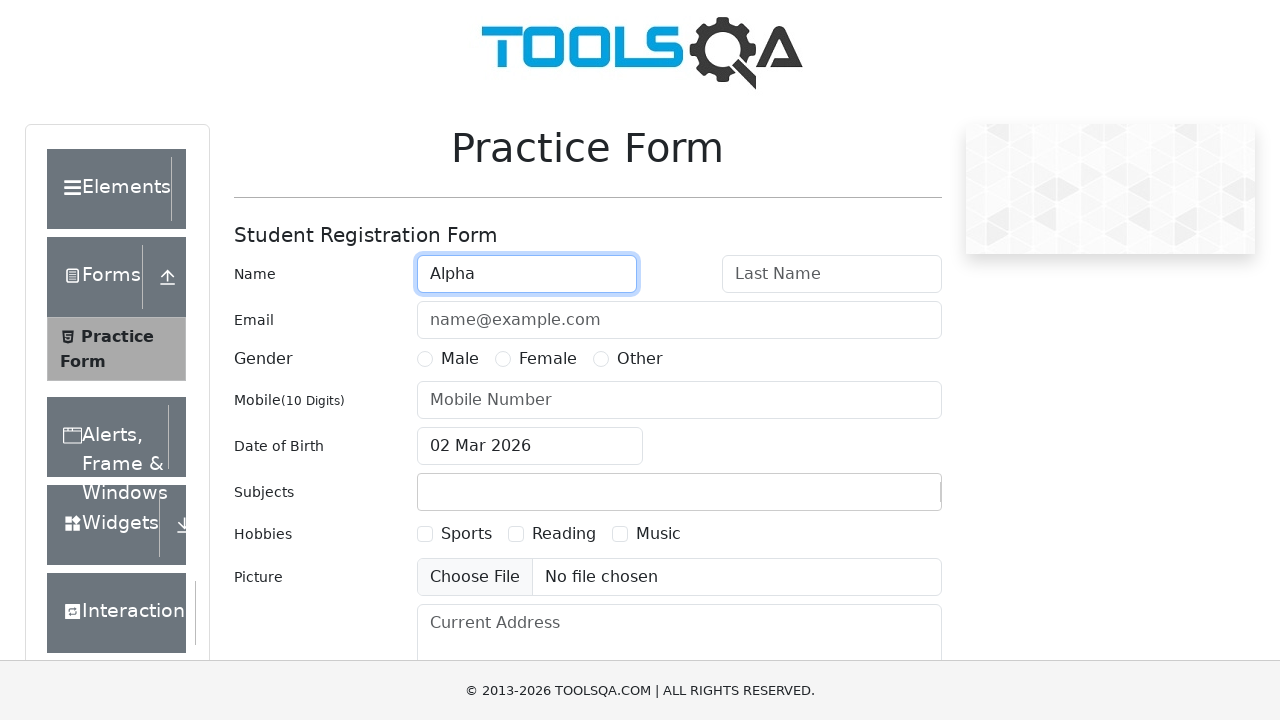

Hobbies checkbox was not checked - clicked label to select it at (466, 534) on label[for='hobbies-checkbox-1']
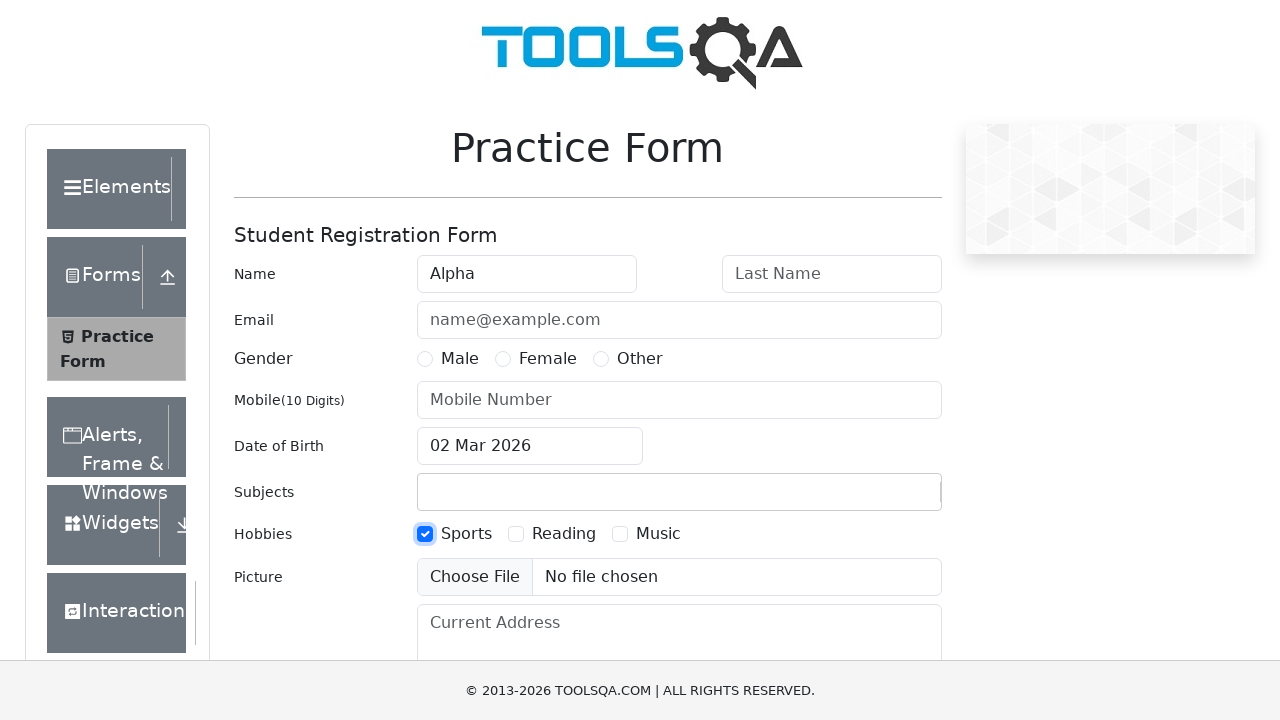

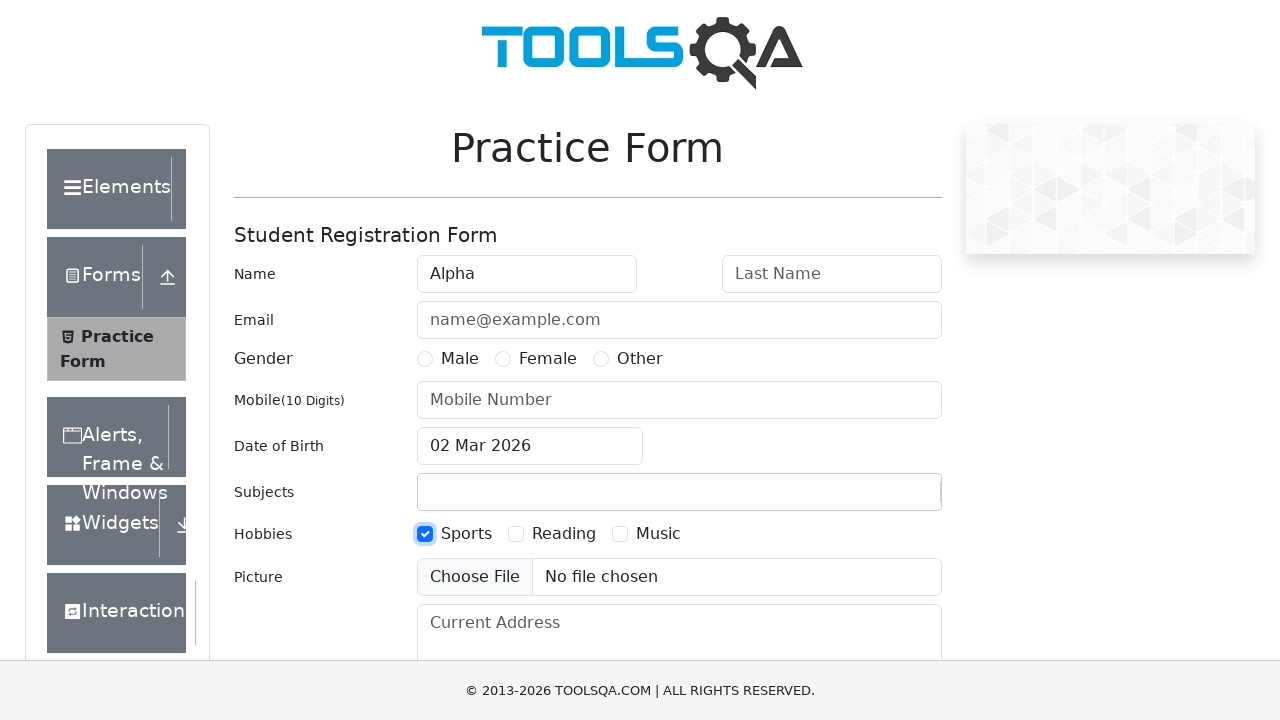